Tests mouse click interaction on Selenium's demo page by clicking on a clickable element and verifying the status changes to "focused"

Starting URL: https://www.selenium.dev/selenium/web/mouse_interaction.html

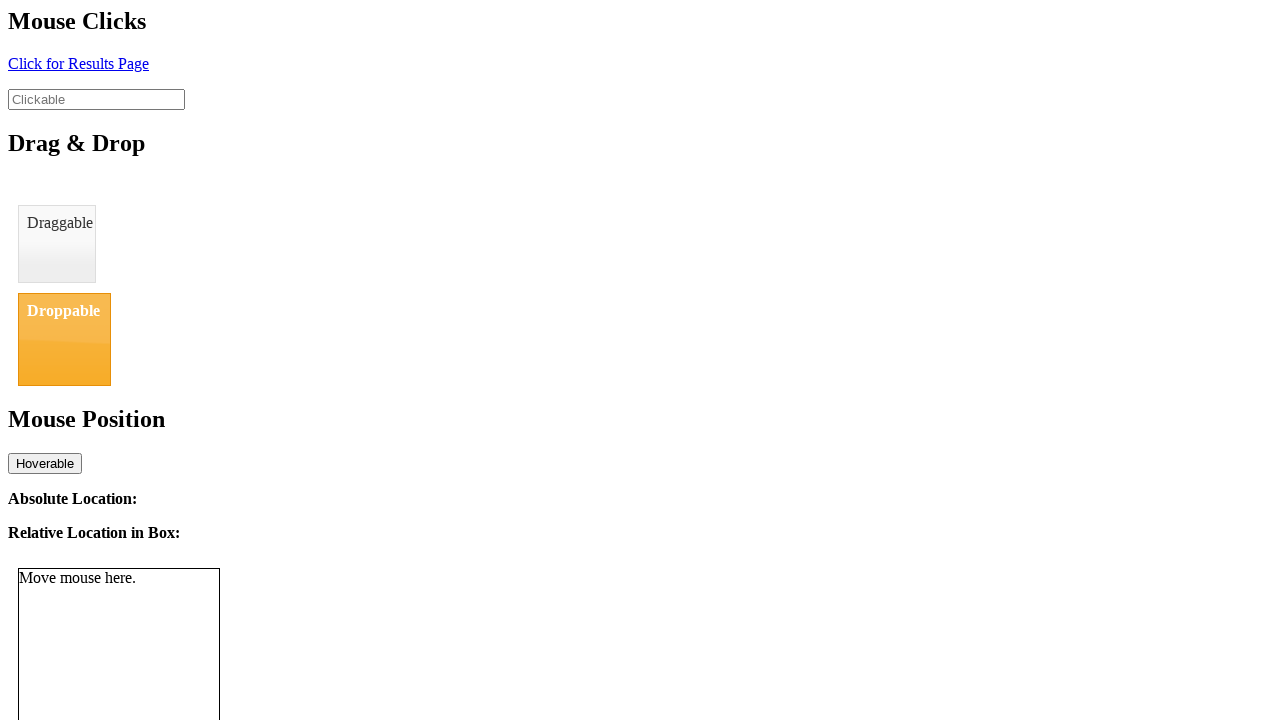

Navigated to Selenium mouse interaction demo page
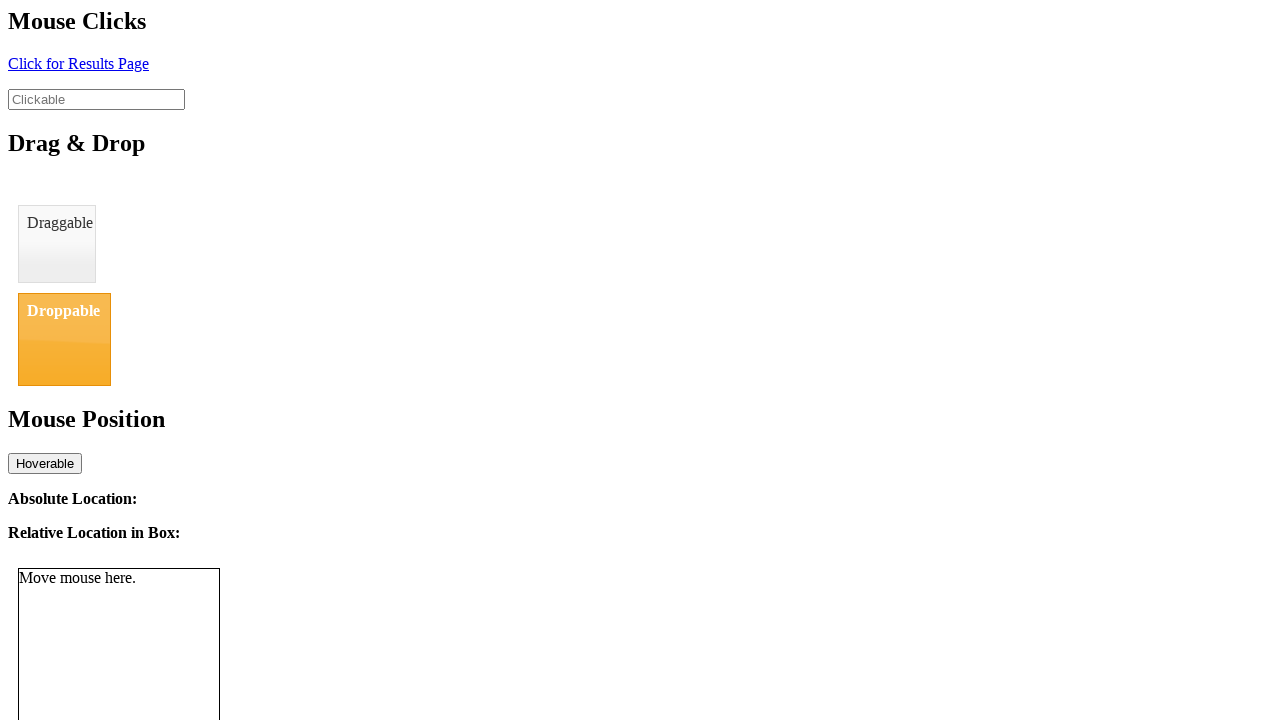

Clicked on the clickable input element at (96, 99) on input#clickable
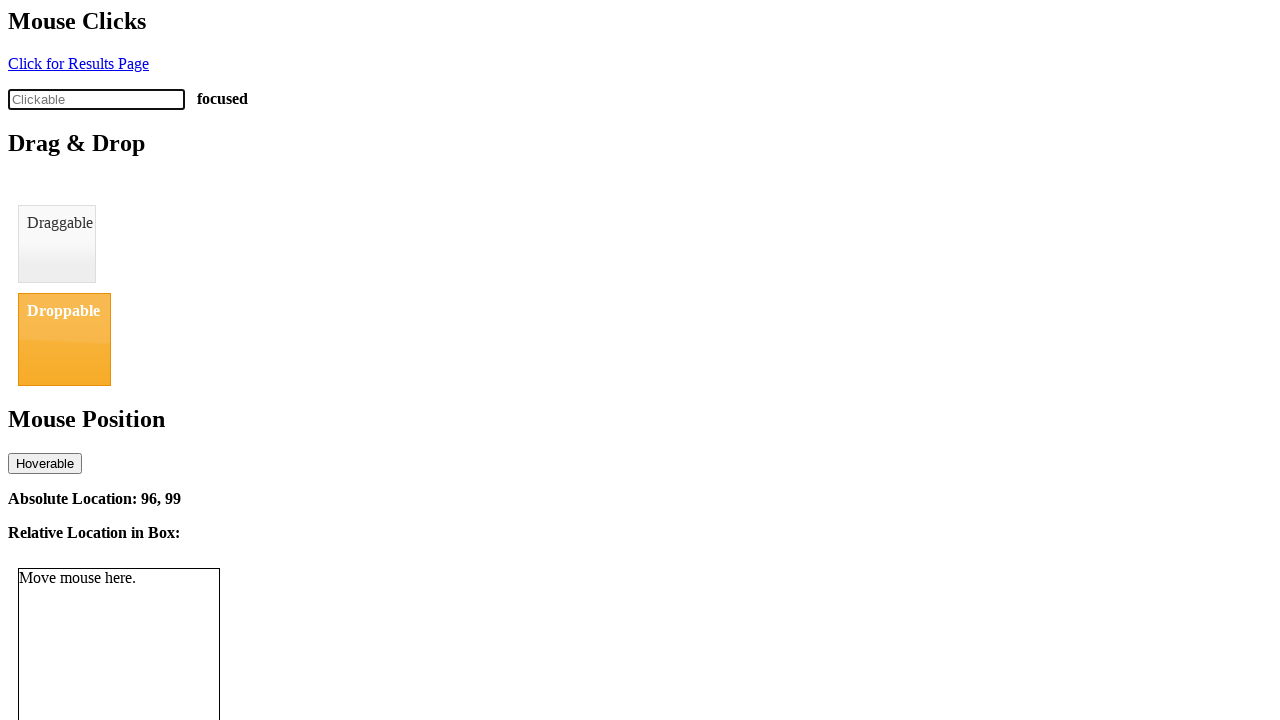

Located the status element to verify click result
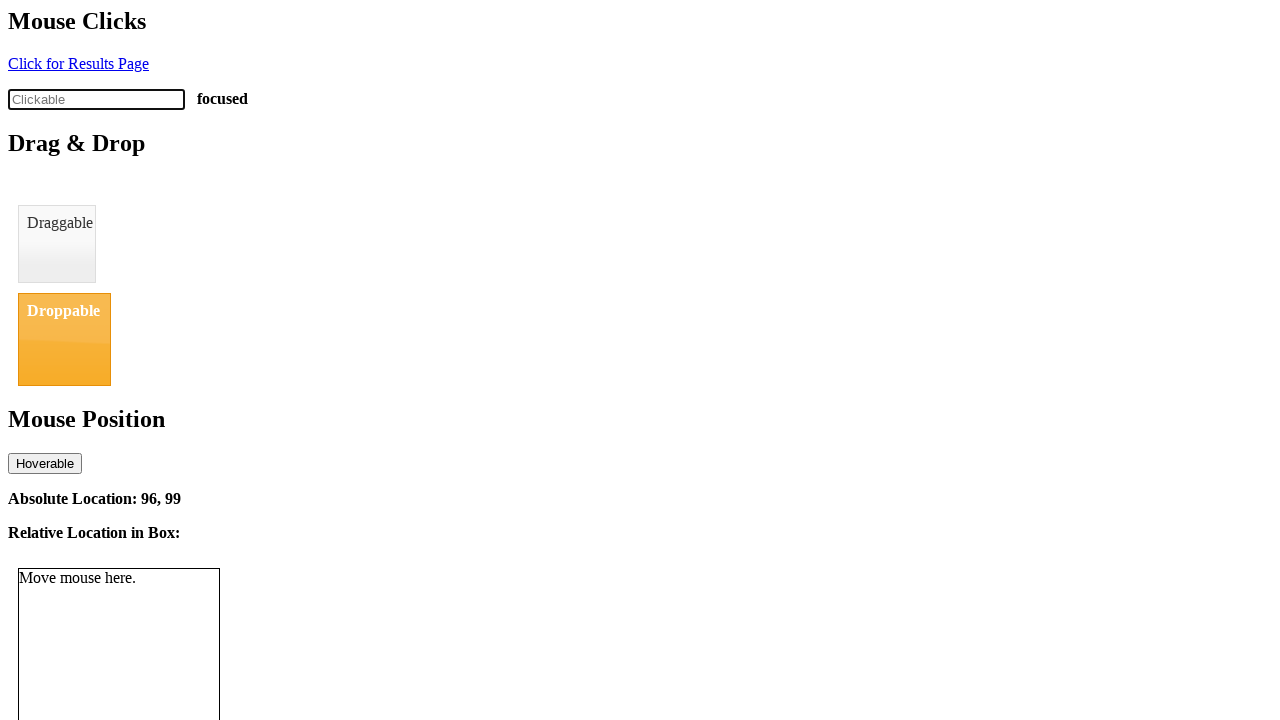

Verified that status changed to 'focused' after mouse click
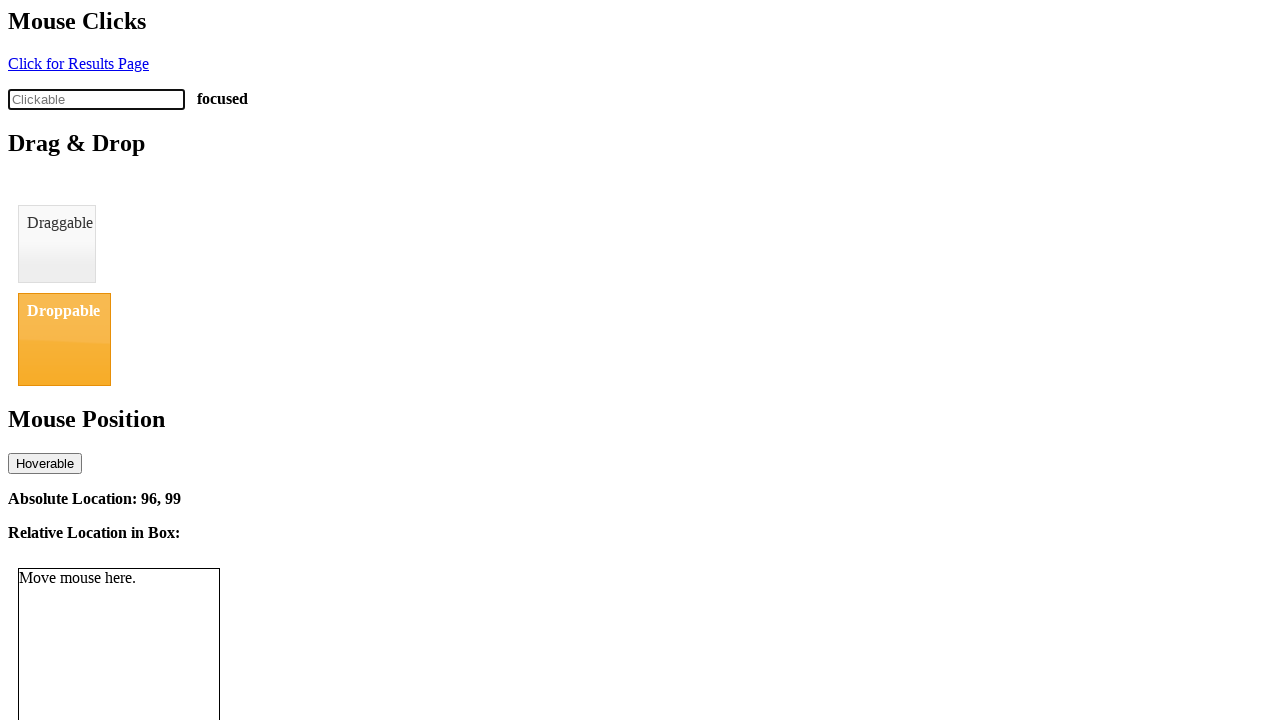

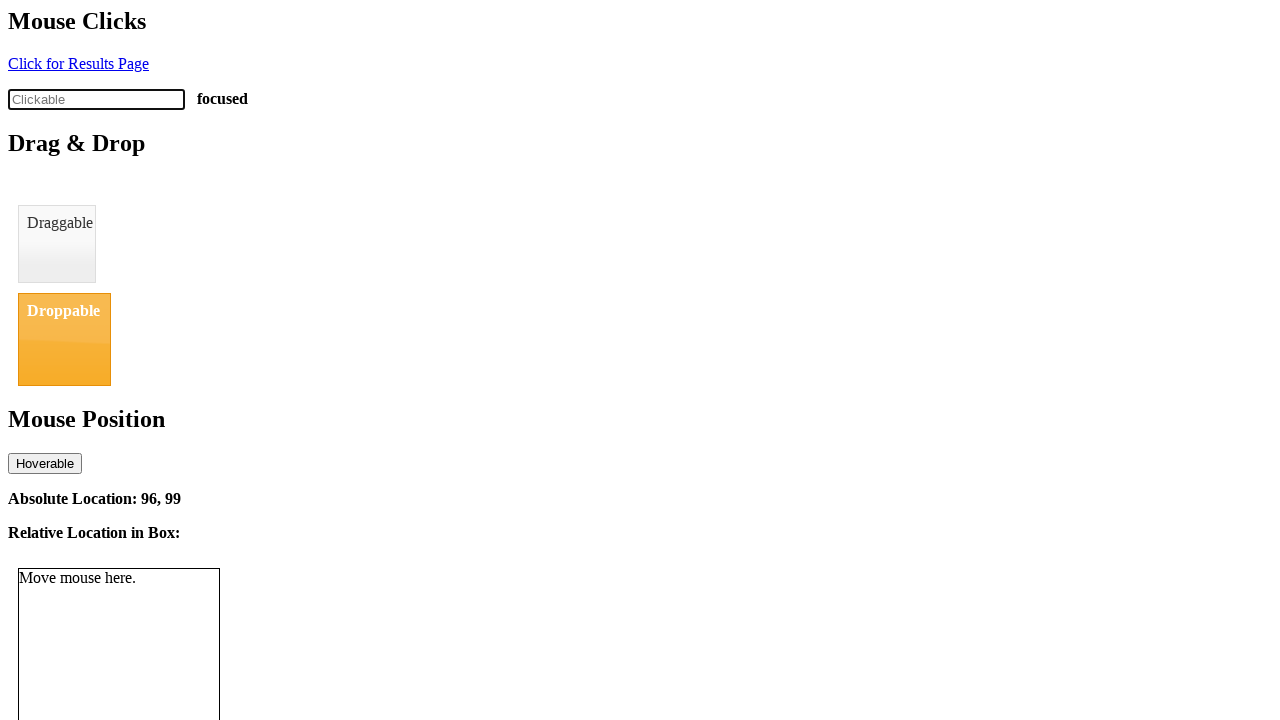